Tests a registration form by filling in required fields (first name, last name, email) and submitting the form to verify successful registration

Starting URL: http://suninjuly.github.io/registration1.html

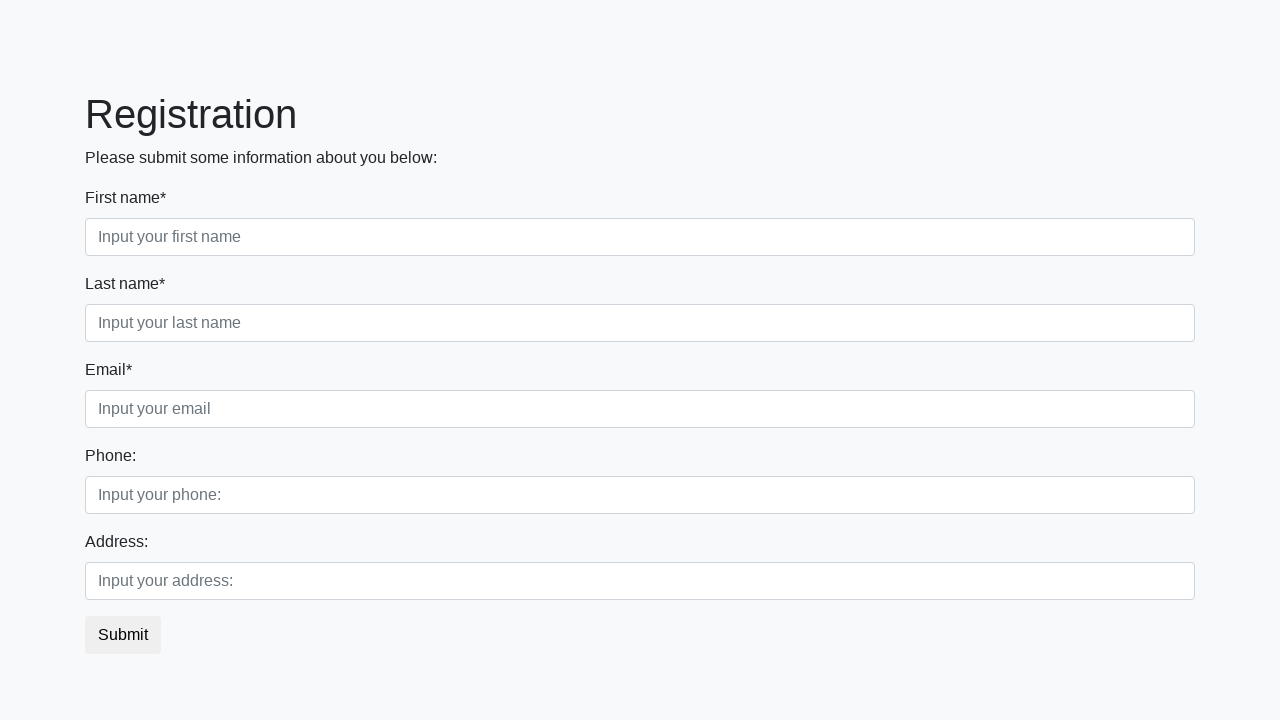

Navigated to registration form page
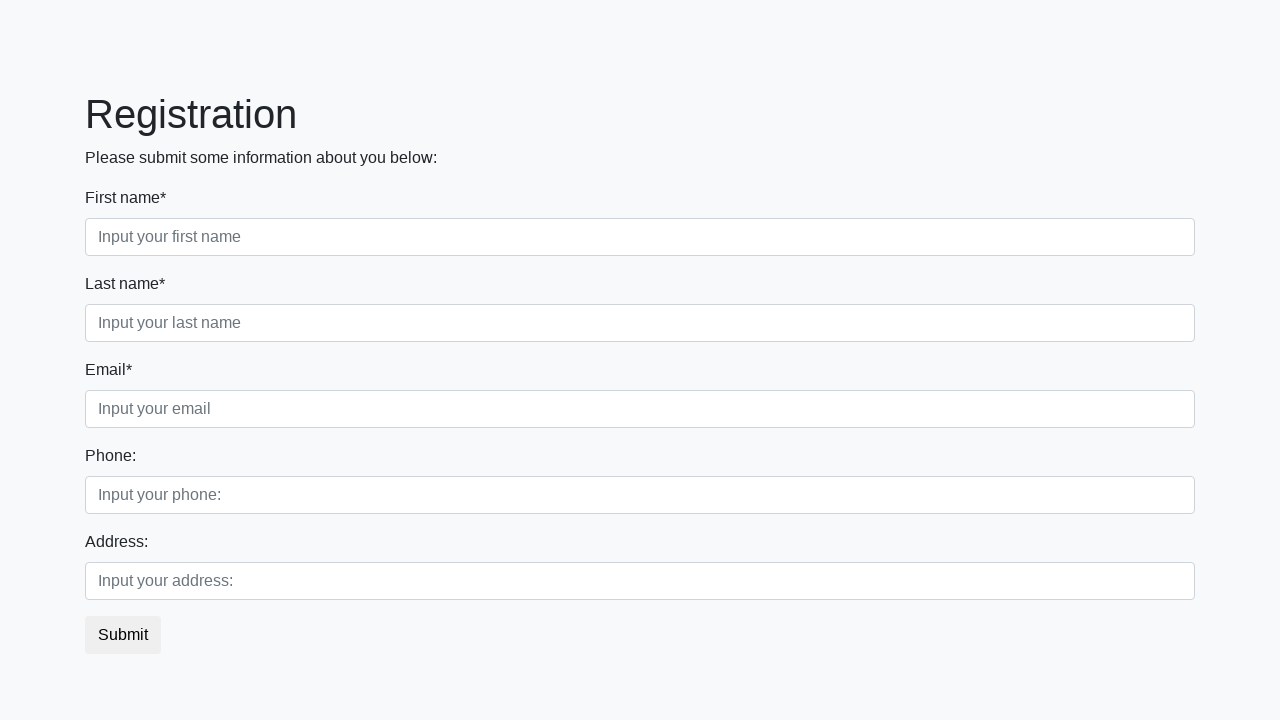

Filled first name field with 'Michael' on xpath=//*[text()='First name*']/following-sibling::input
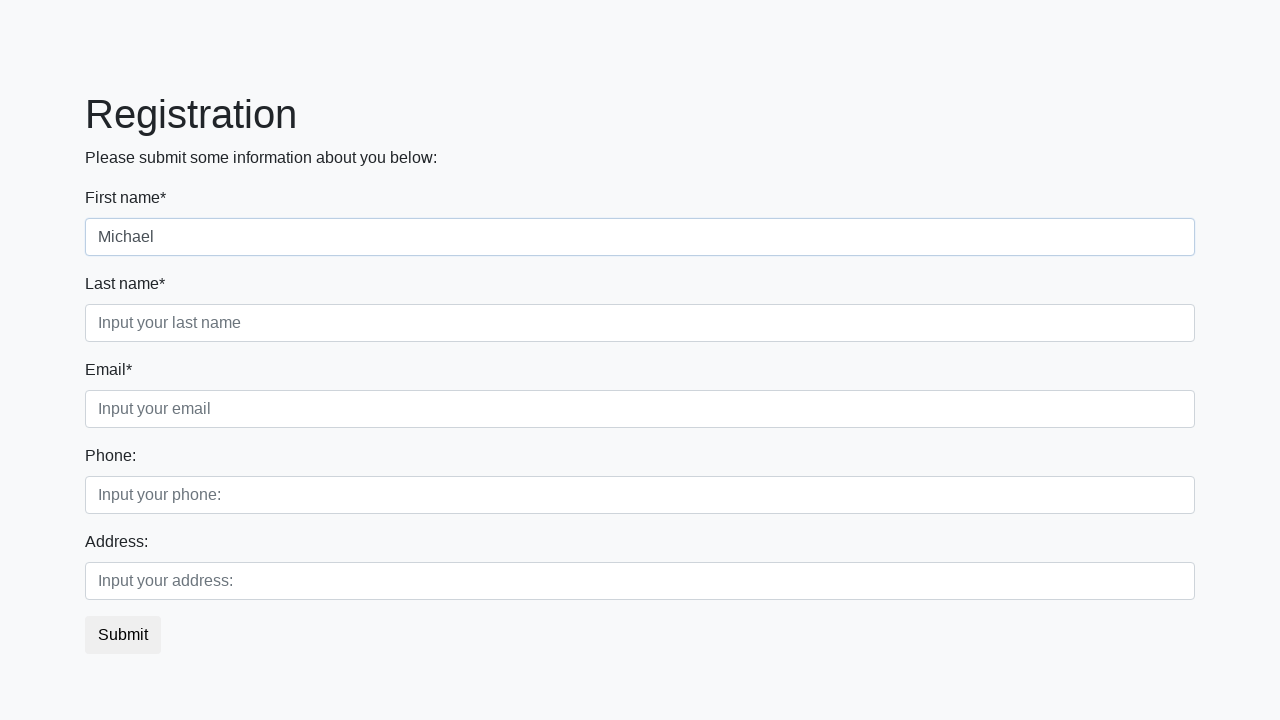

Filled last name field with 'Johnson' on xpath=//*[text()='Last name*']/following-sibling::input
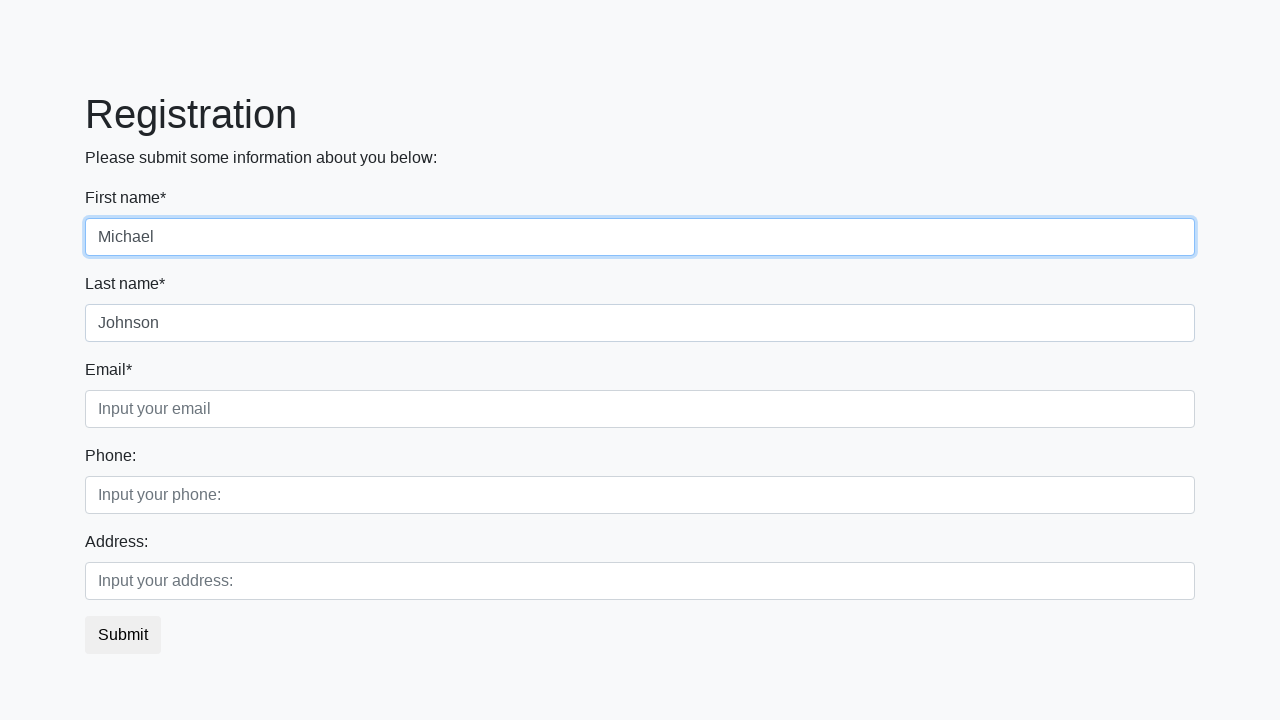

Filled email field with 'mjohnson@example.com' on xpath=//*[text()='Email*']/following-sibling::input
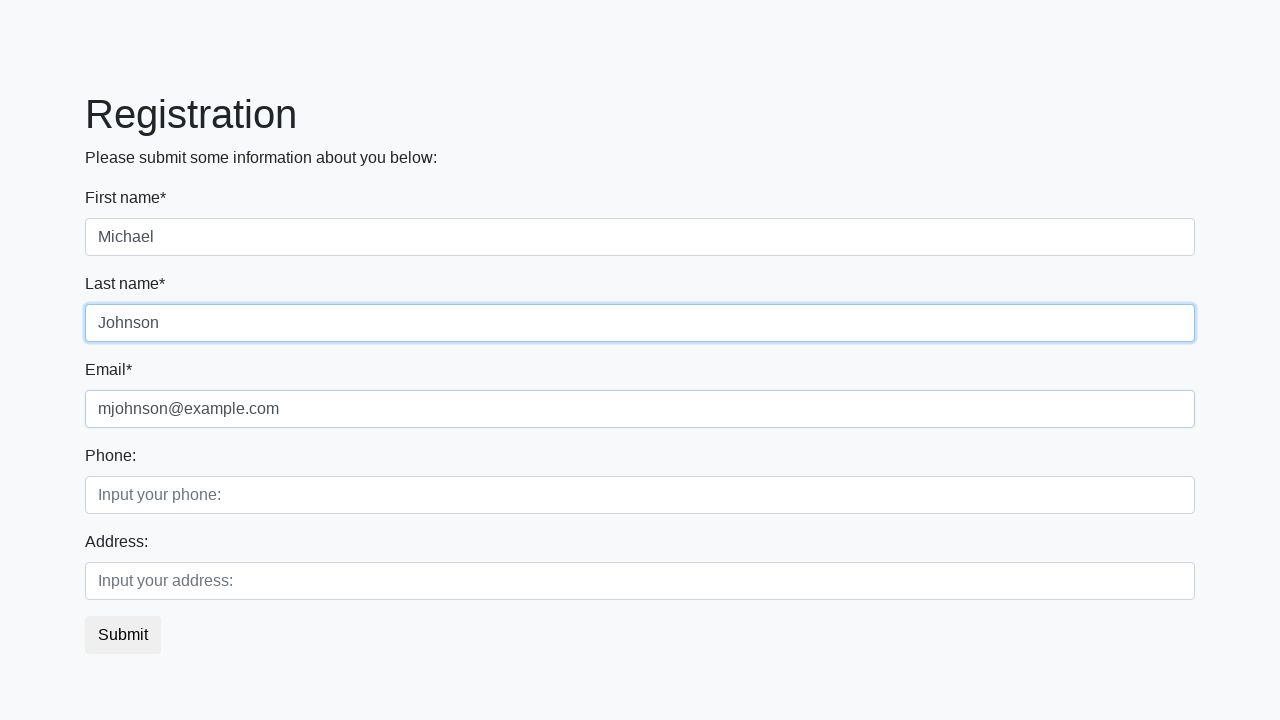

Clicked submit button to register at (123, 635) on button.btn
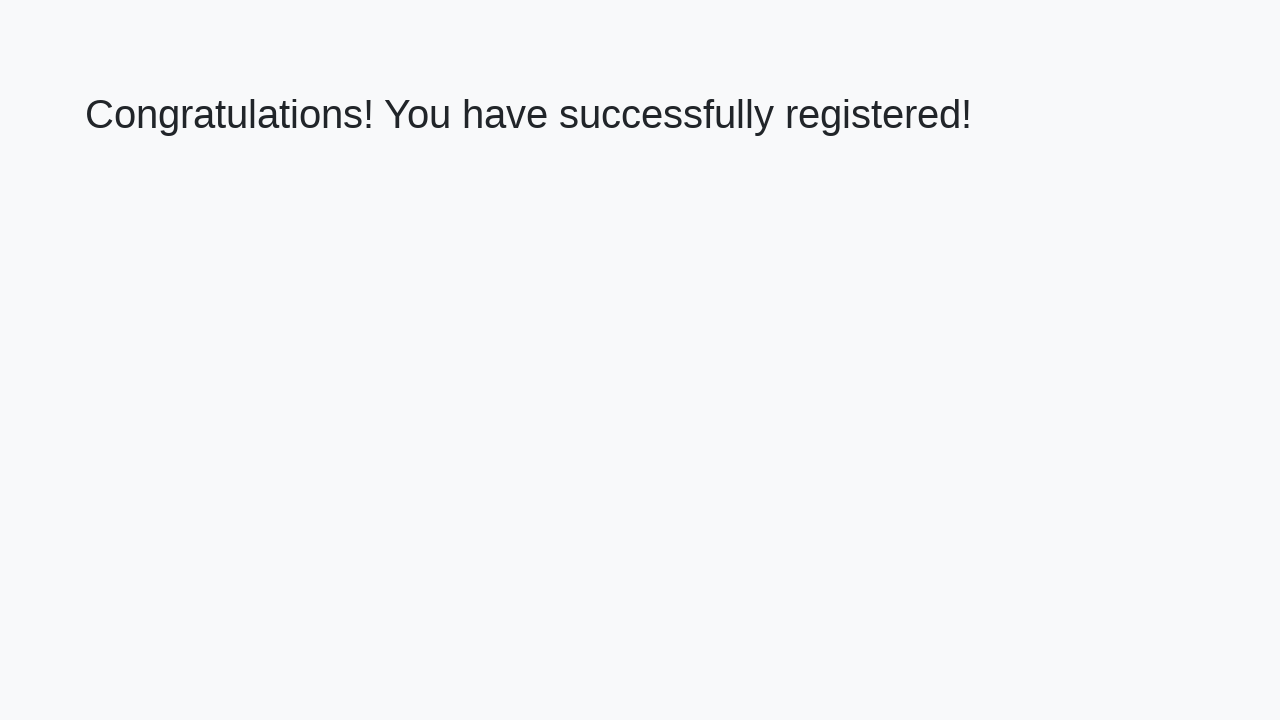

Success message heading loaded
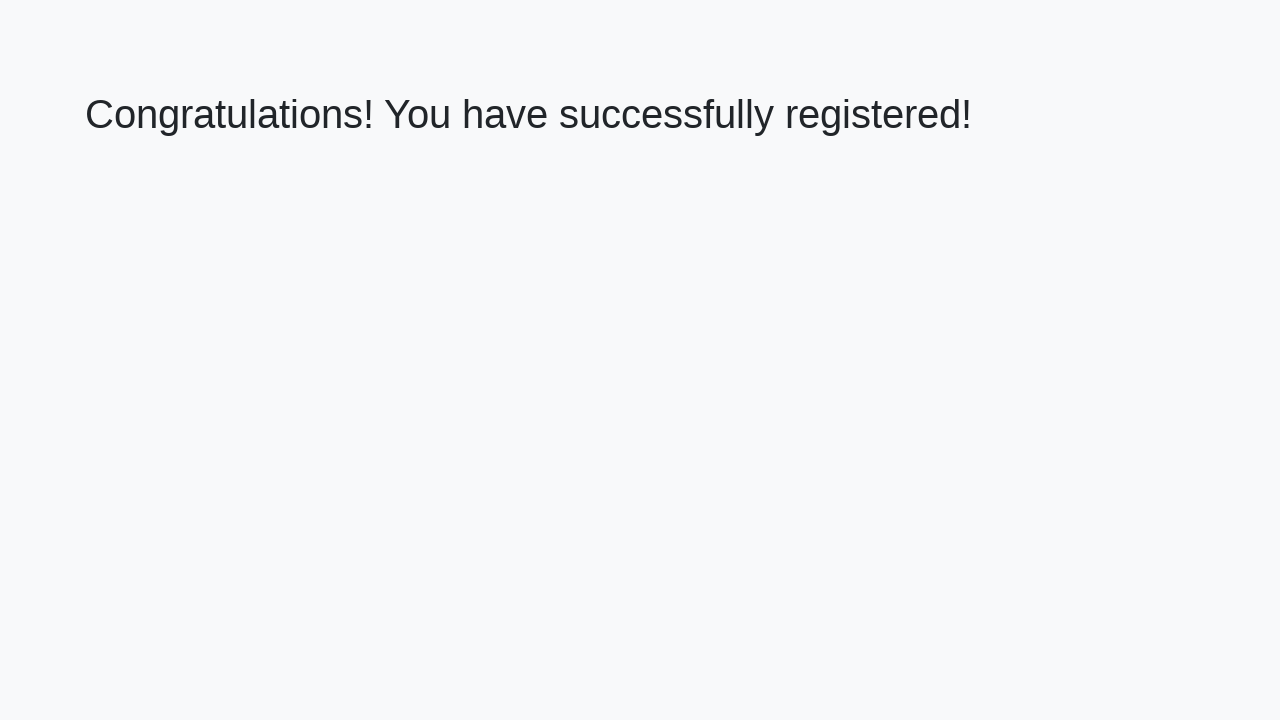

Verified successful registration message
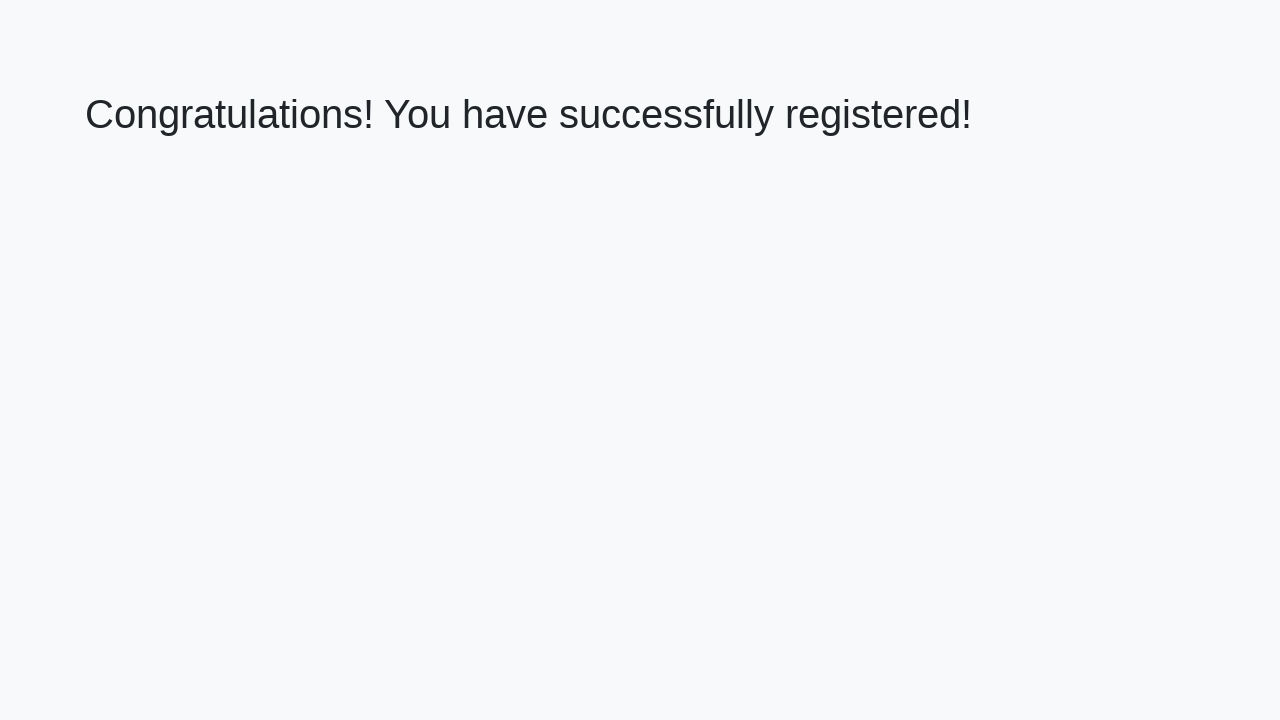

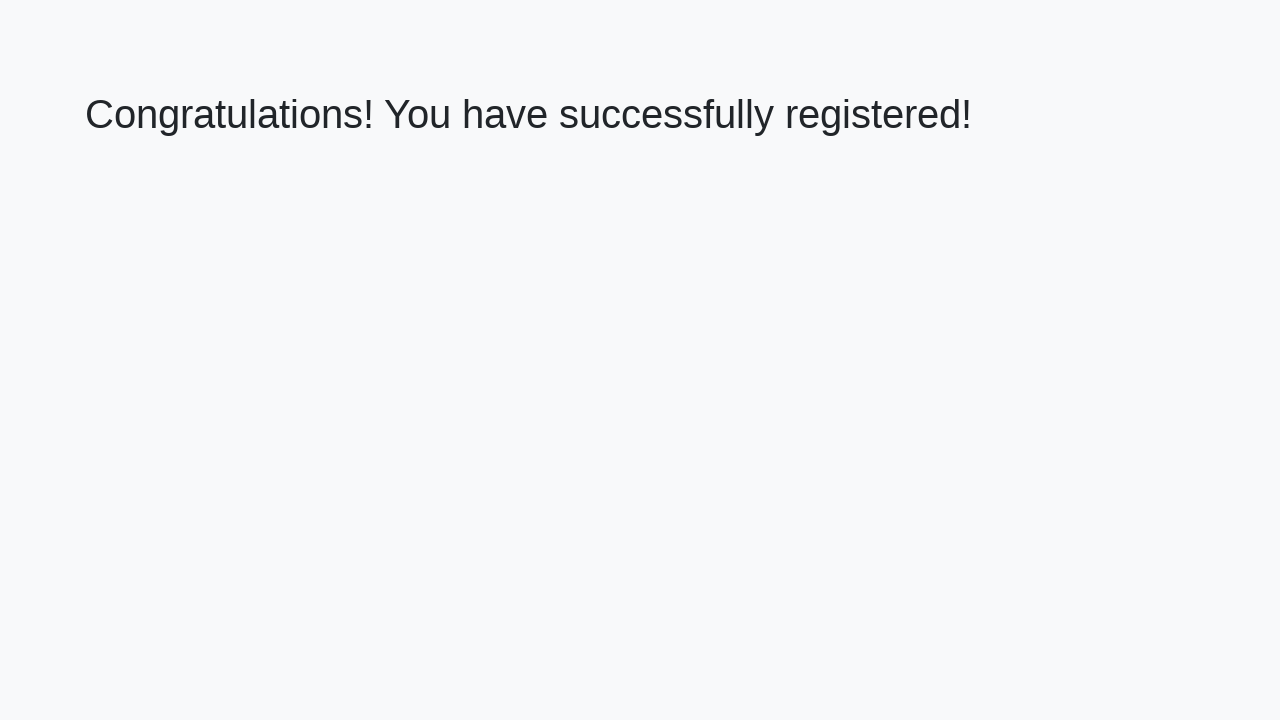